Tests clicking a button that triggers a progress bar, waits for it to reach 100%, and verifies a toast notification appears.

Starting URL: https://leafground.com/drag.xhtml

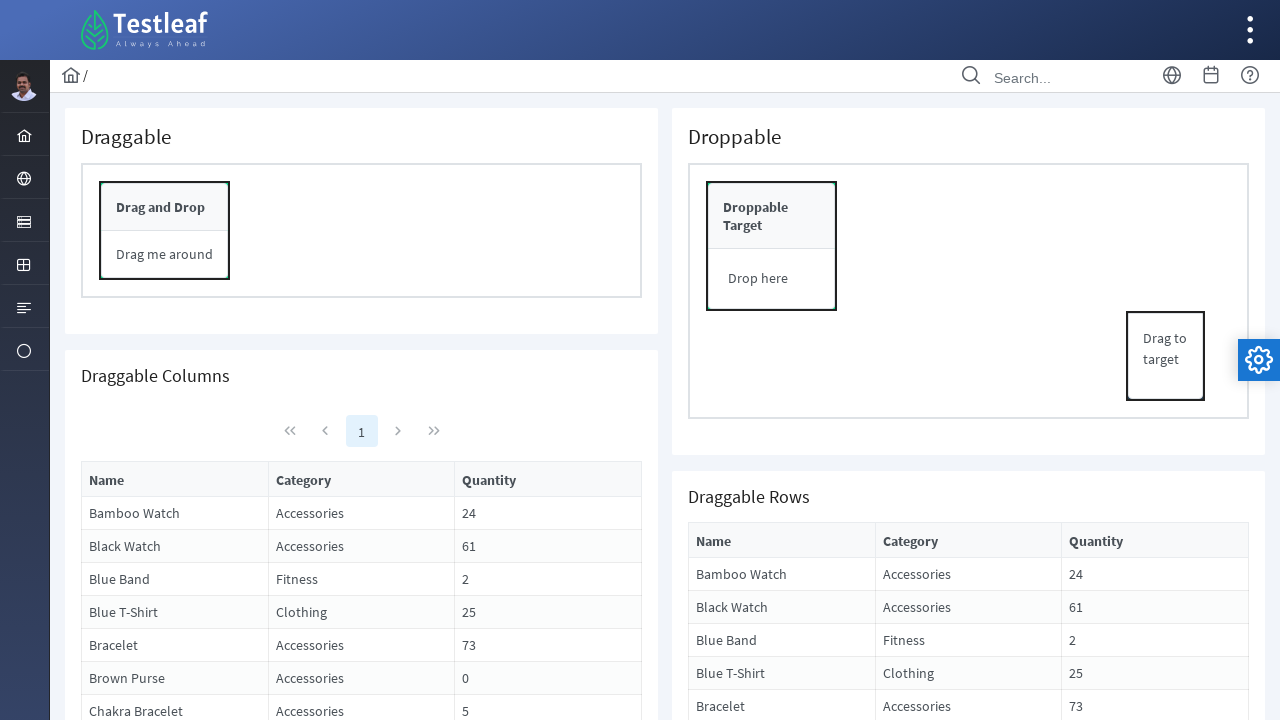

Clicked button to start progress bar at (730, 452) on #form\:j_idt119
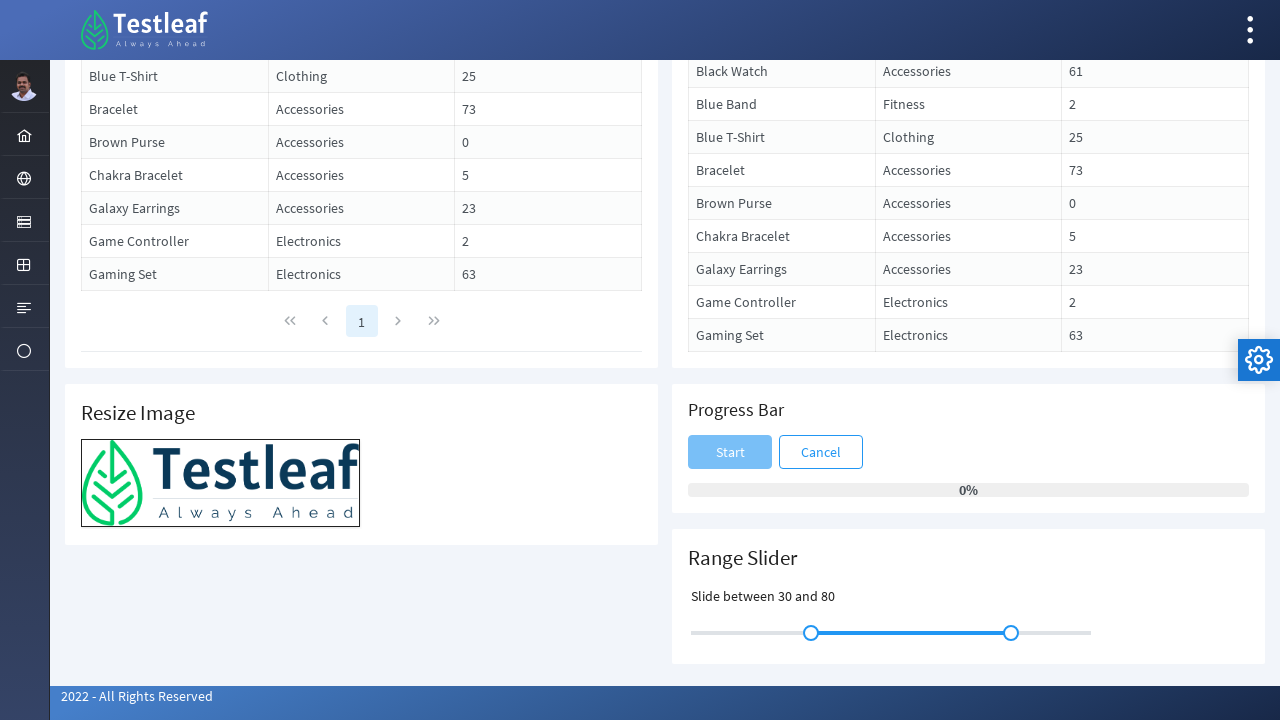

Progress bar reached 100%
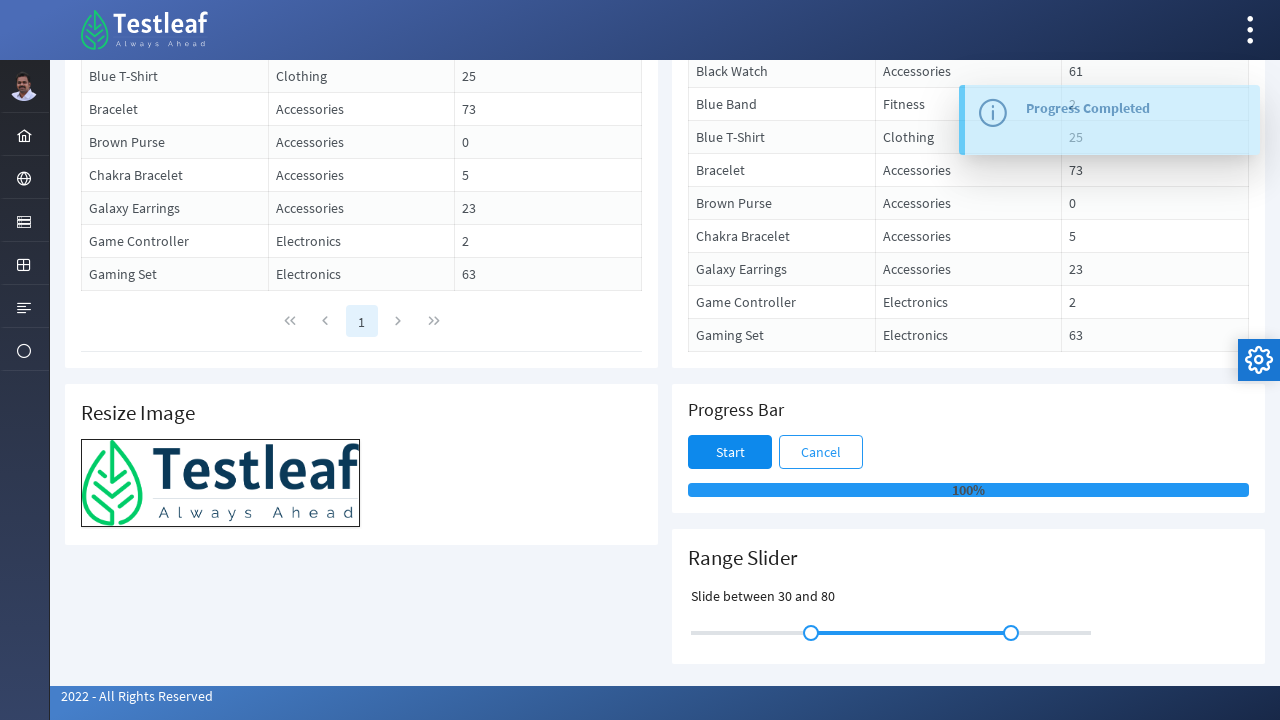

Toast notification appeared
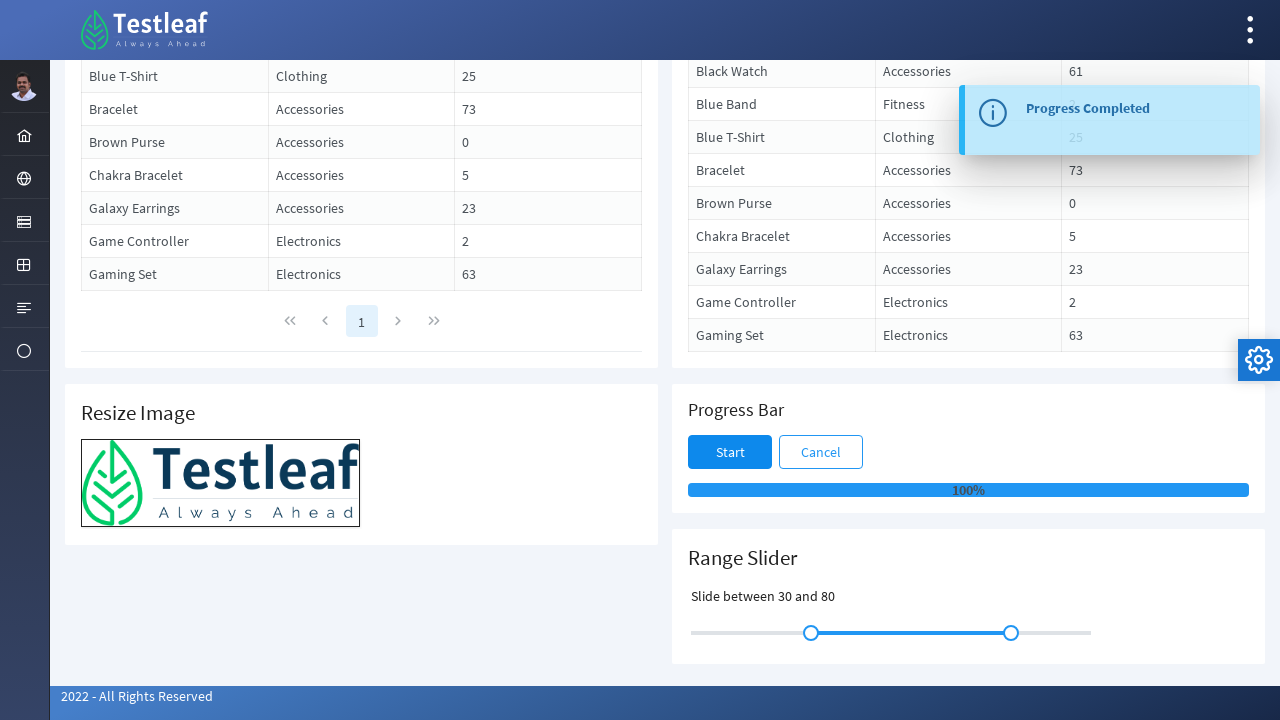

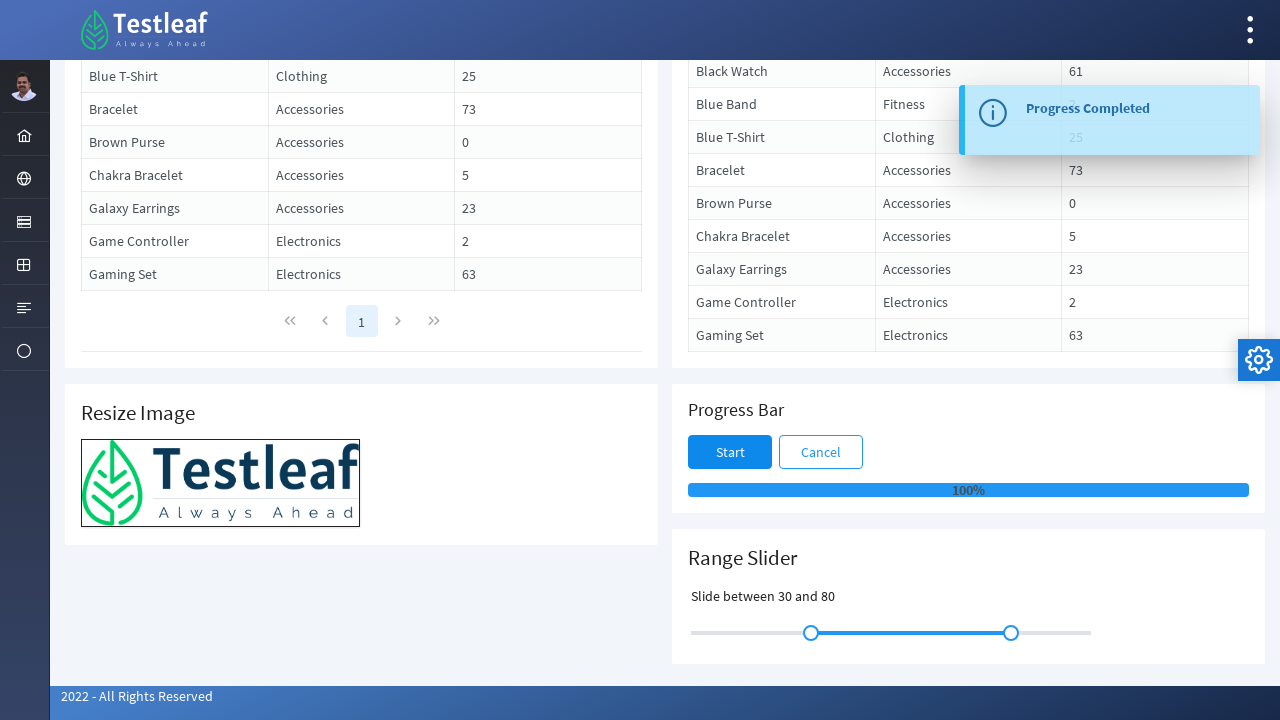